Tests window handling functionality by opening a new window, switching to it, and interacting with elements in the new window

Starting URL: https://demo.automationtesting.in/Windows.html

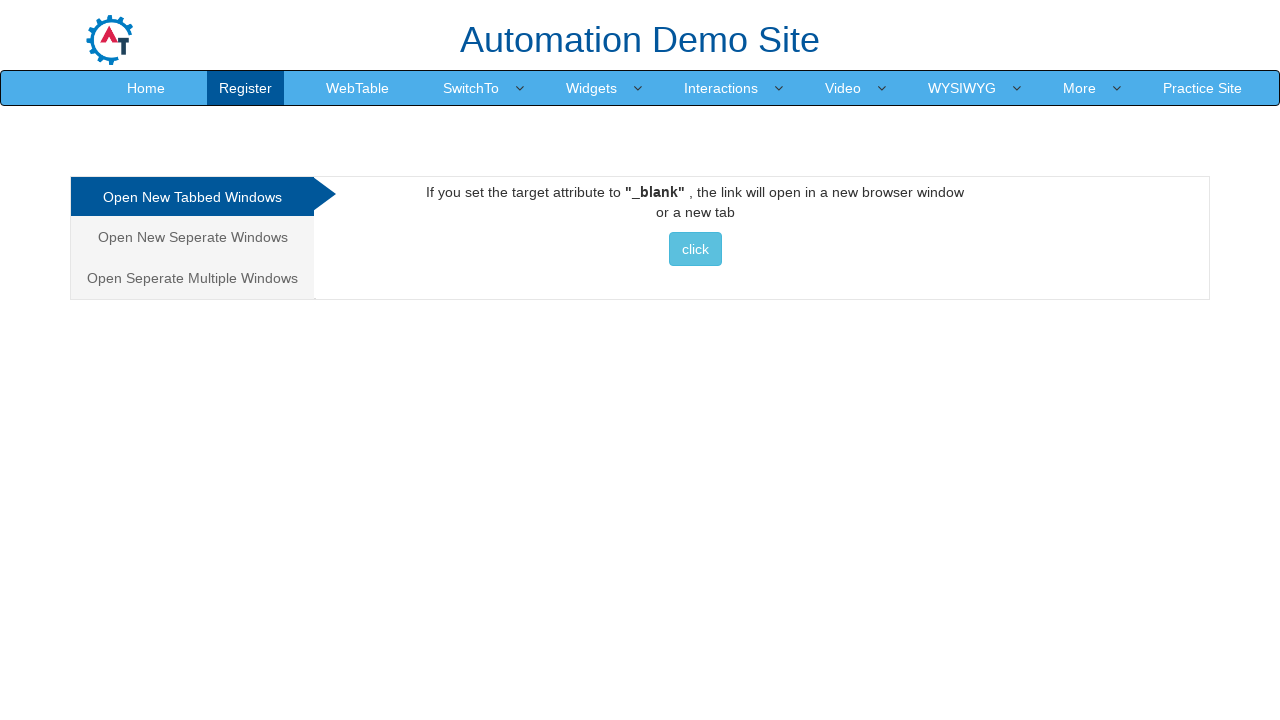

Clicked on 'Open New Seperate Windows' tab at (192, 237) on xpath=//a[text()='Open New Seperate Windows']
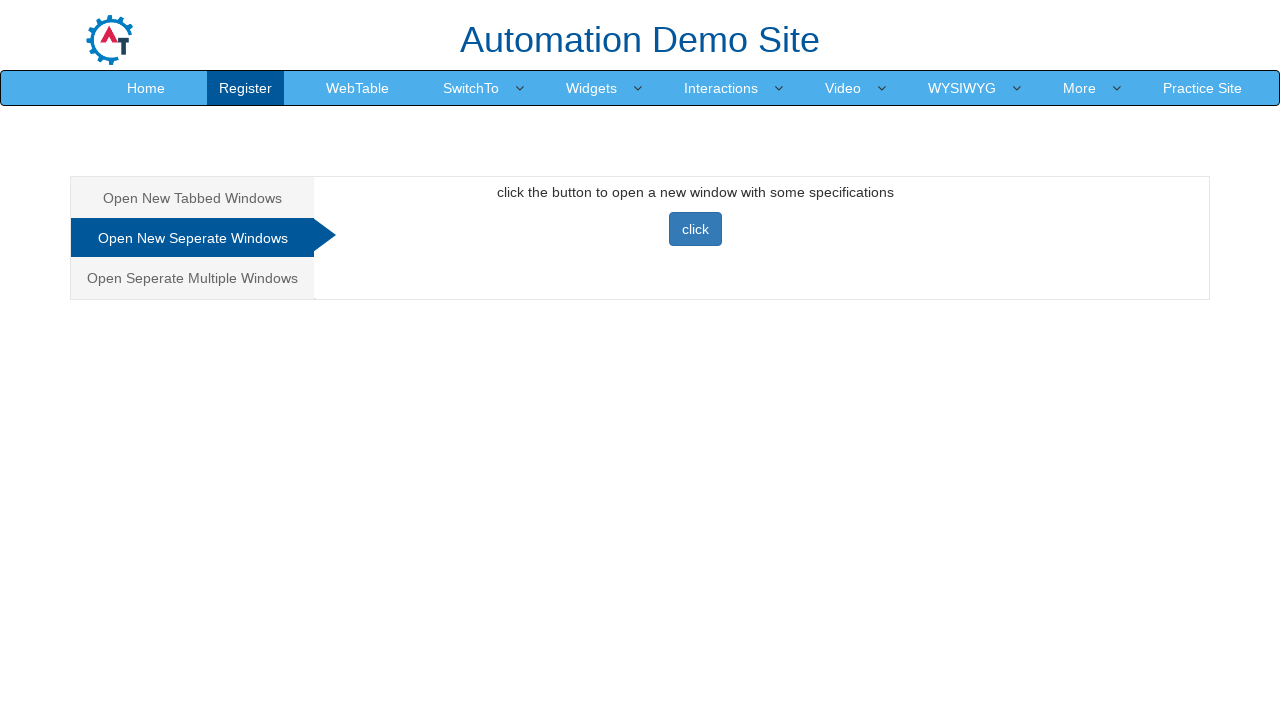

Clicked button to open new window at (695, 229) on xpath=//button[@class='btn btn-primary']
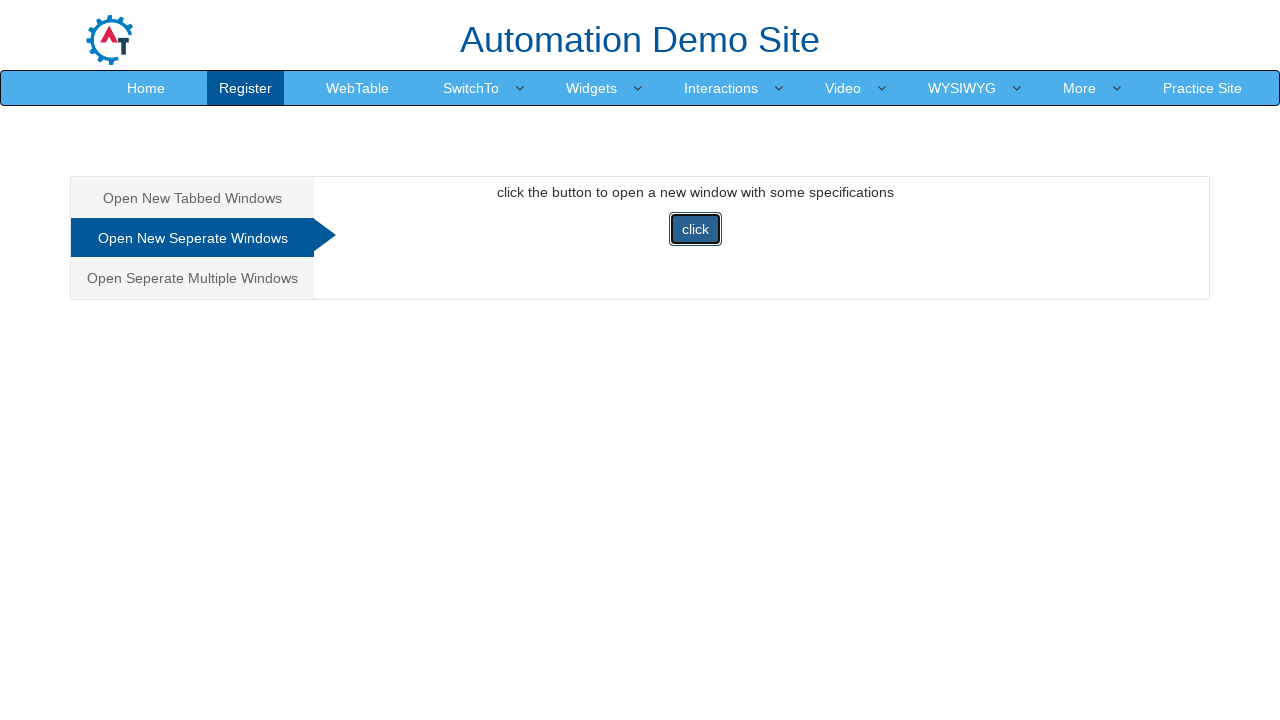

New window popup captured
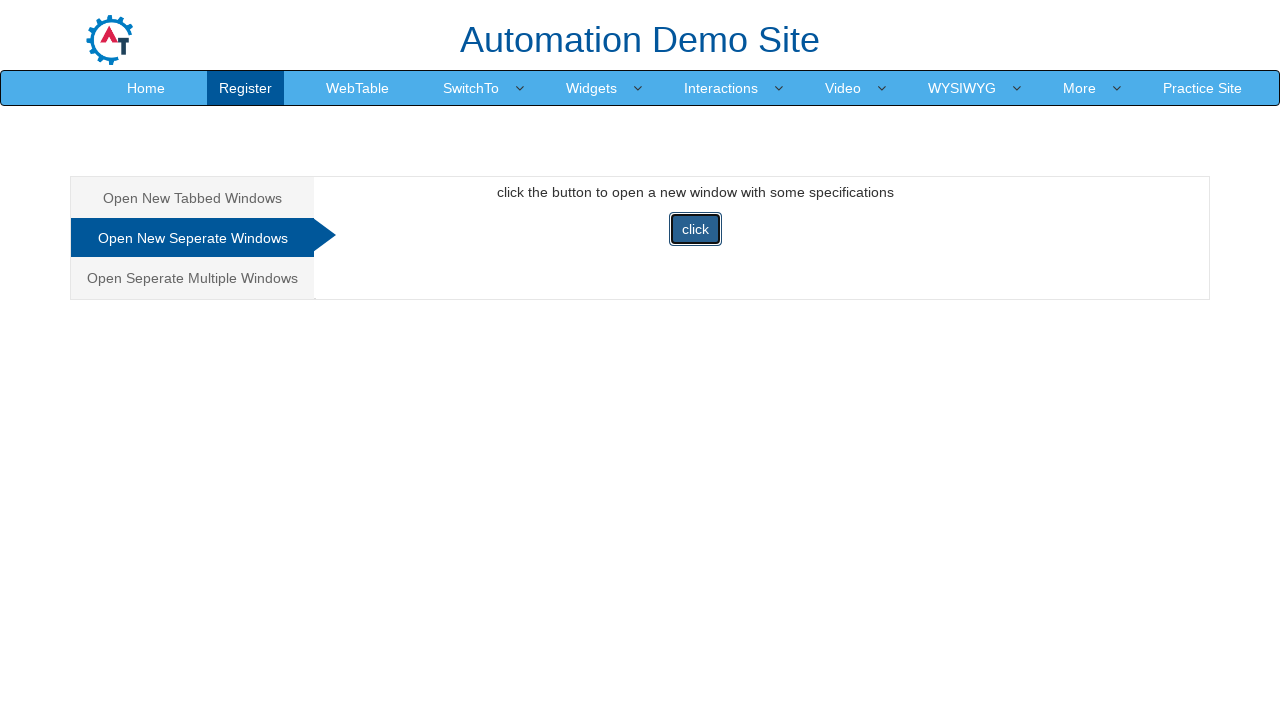

New window page loaded successfully
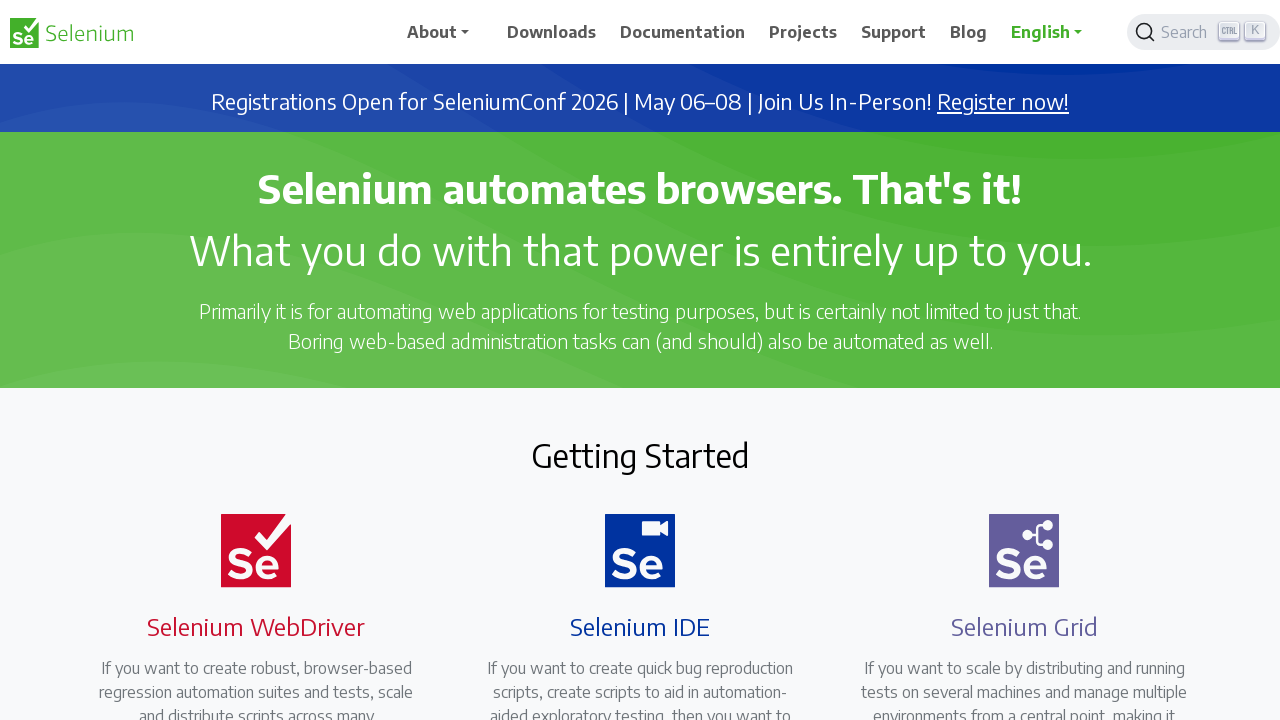

Clicked on element with aria-pressed='true' in new window at (1003, 102) on xpath=//a[@aria-pressed='true']
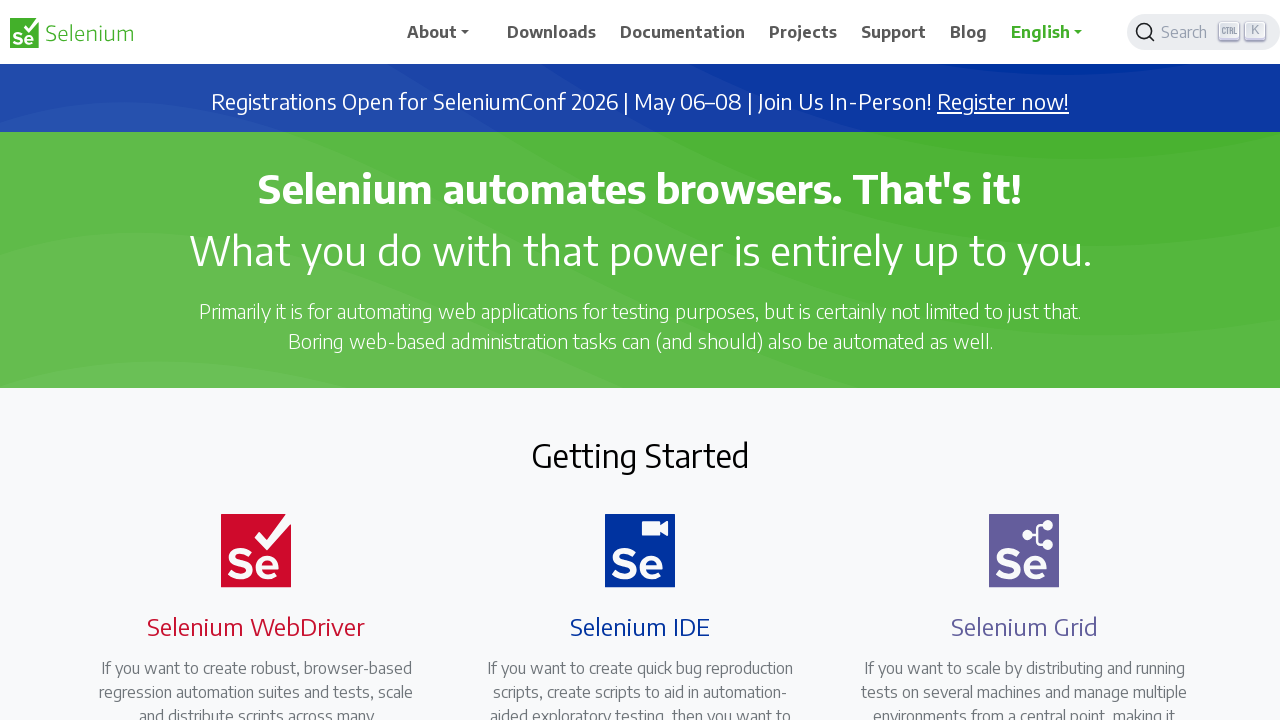

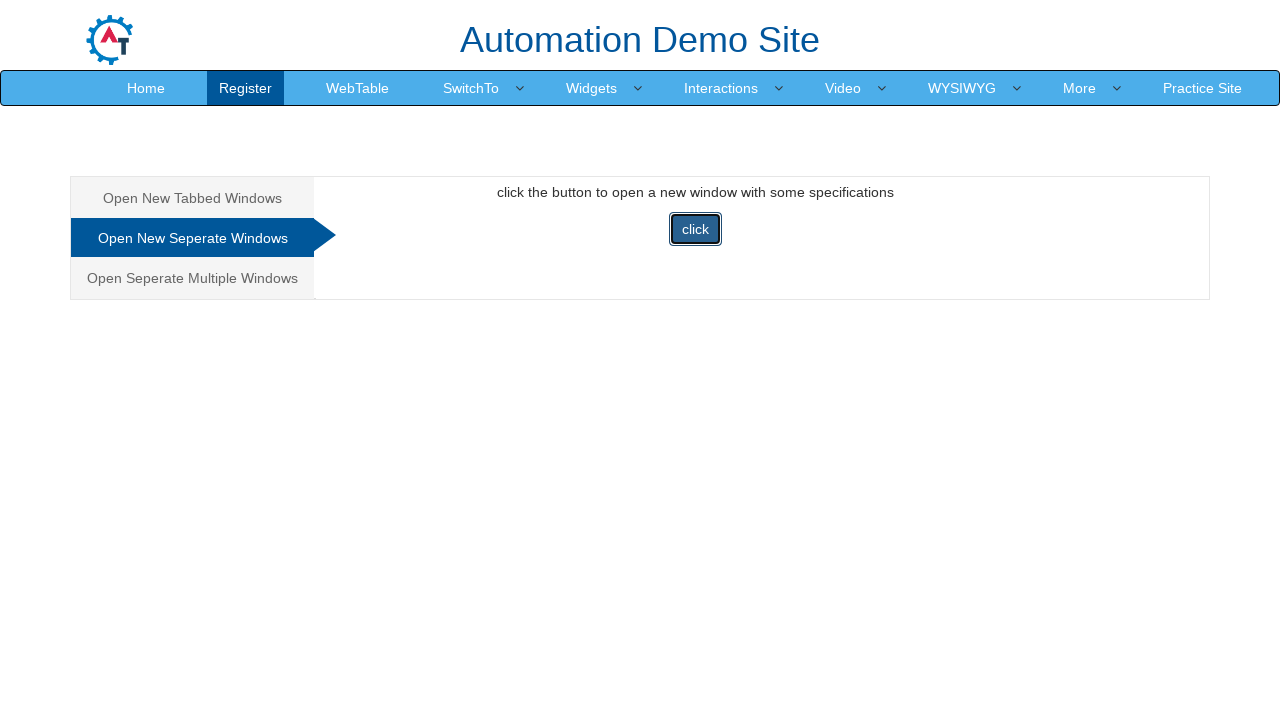